Tests a registration form by filling in first name, email, and last name fields, then submitting the form and verifying the success message

Starting URL: http://suninjuly.github.io/registration1.html

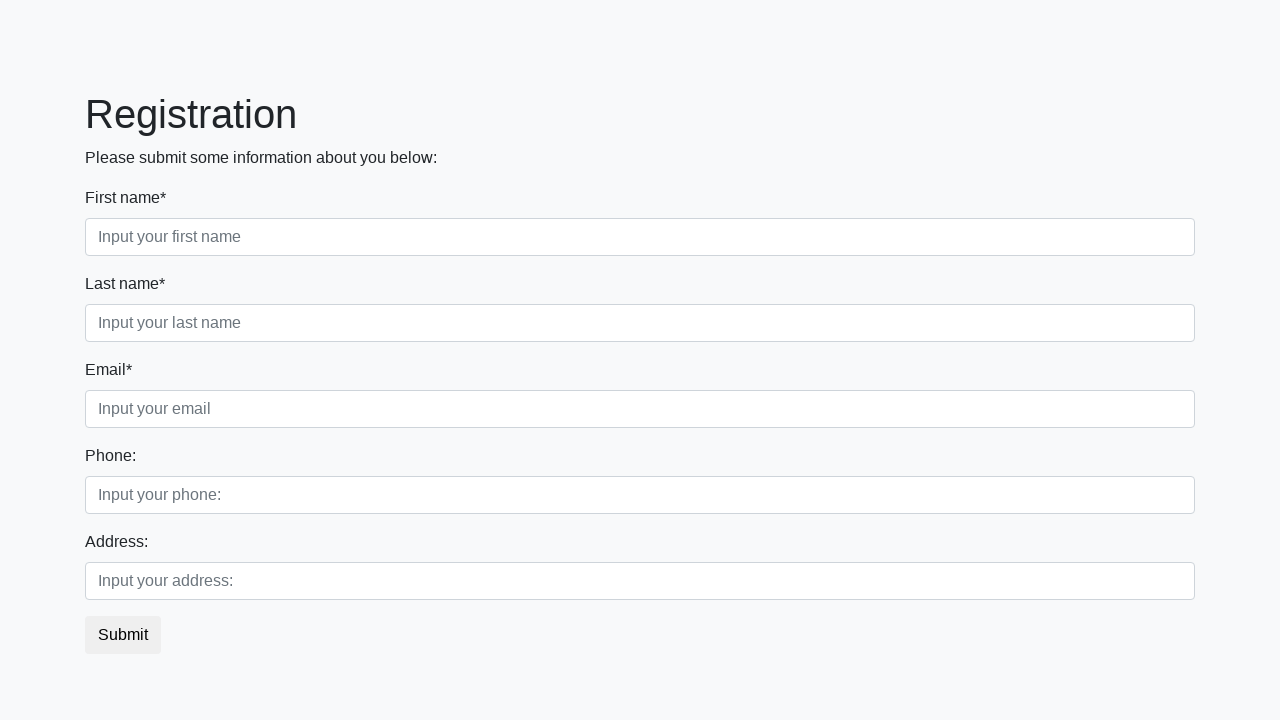

Navigated to registration form page
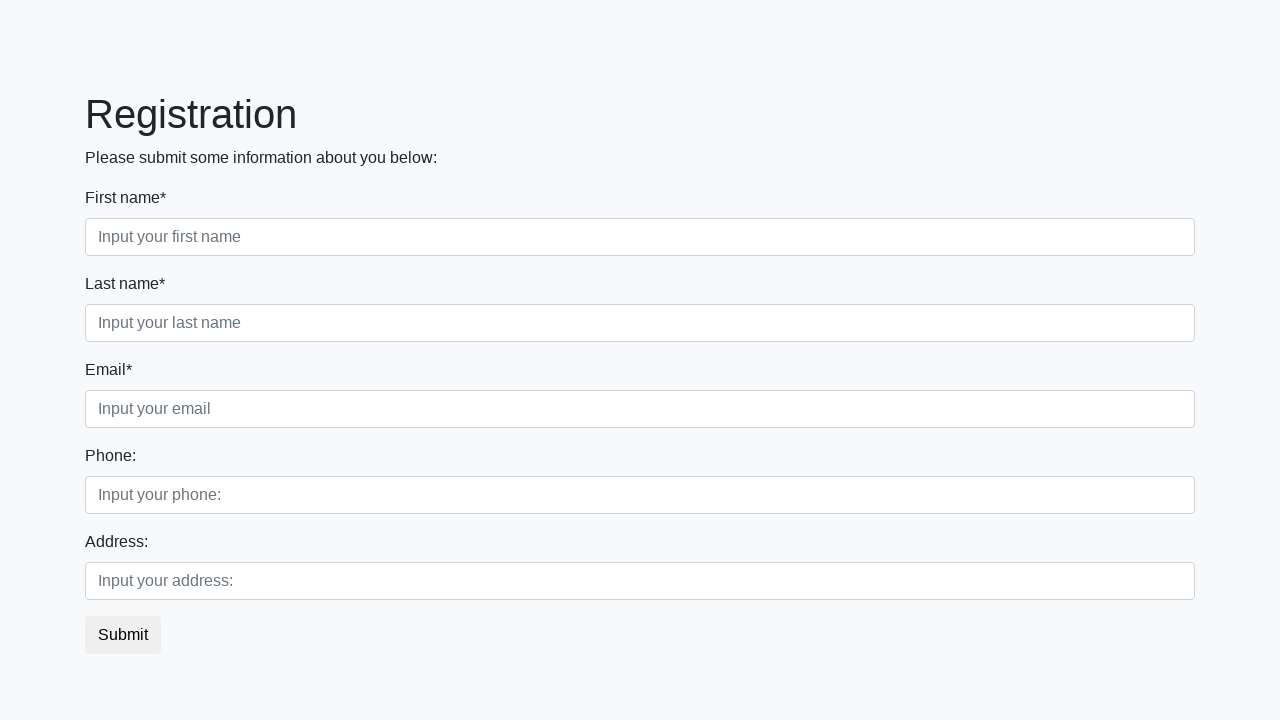

Filled first name field with 'John' on [class="form-control first"]
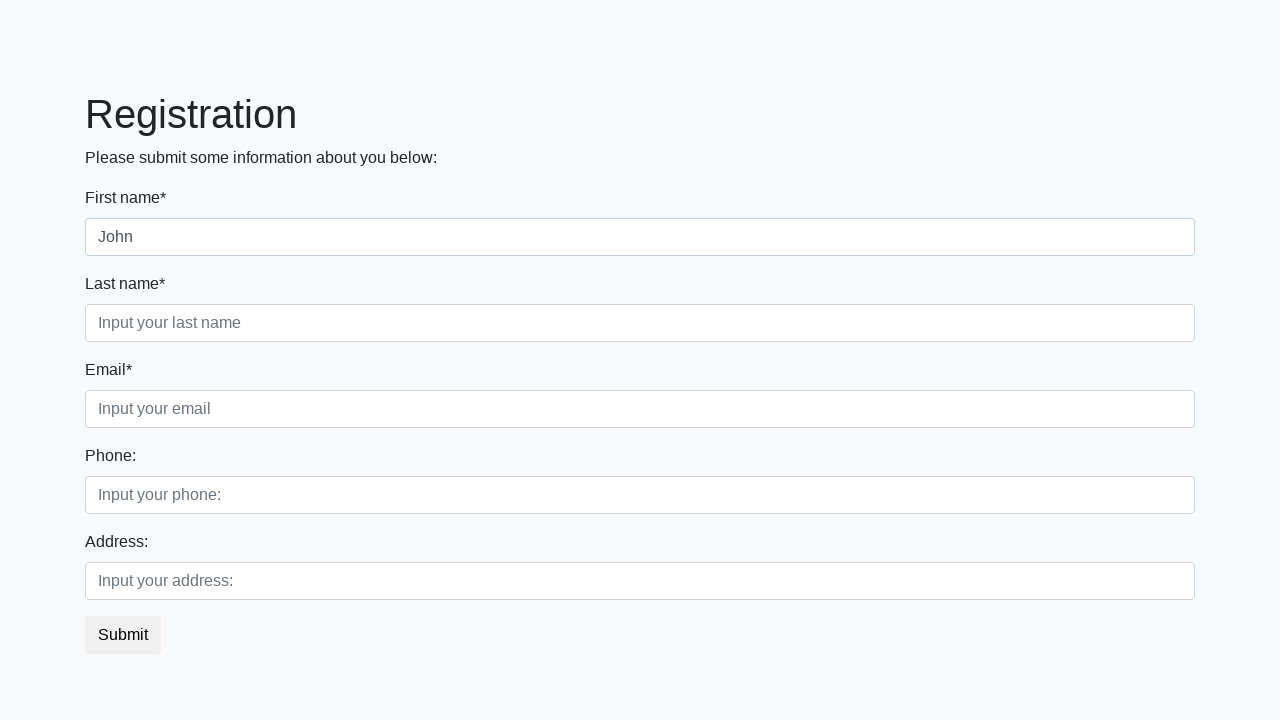

Filled email field with 'test@example.com' on [placeholder="Input your email"]
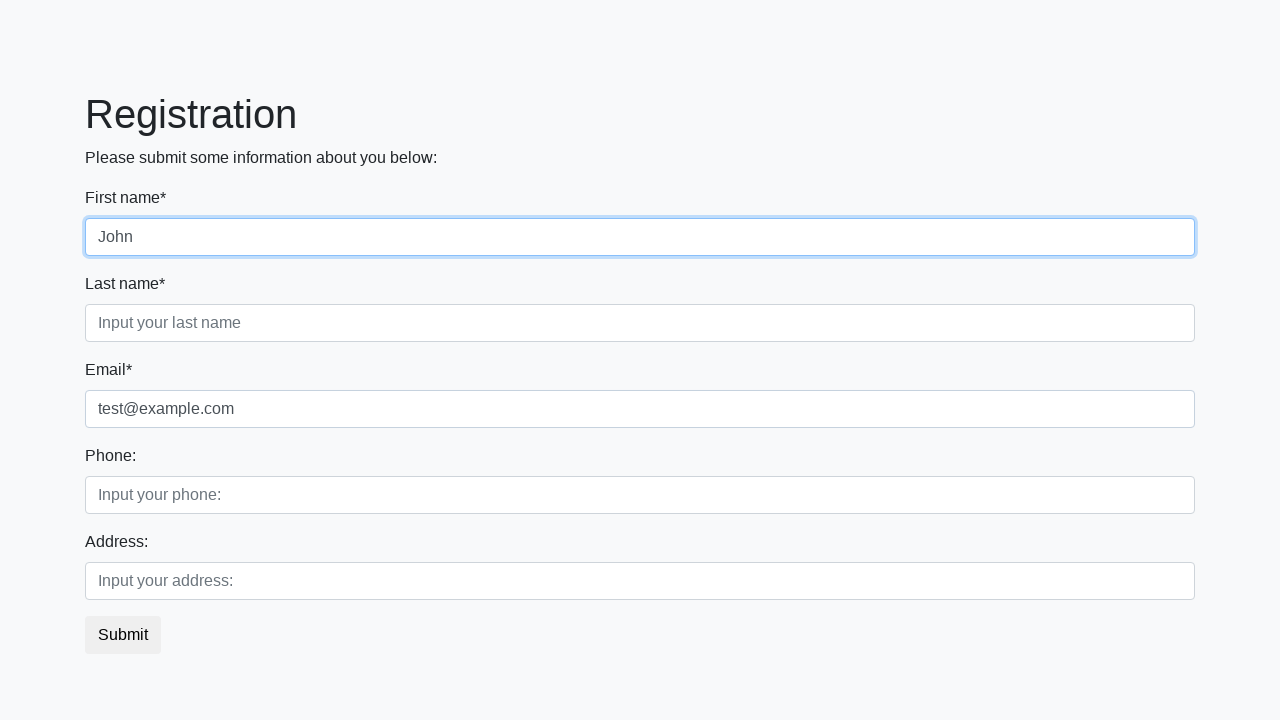

Filled last name field with 'Smith' on [placeholder="Input your last name"]
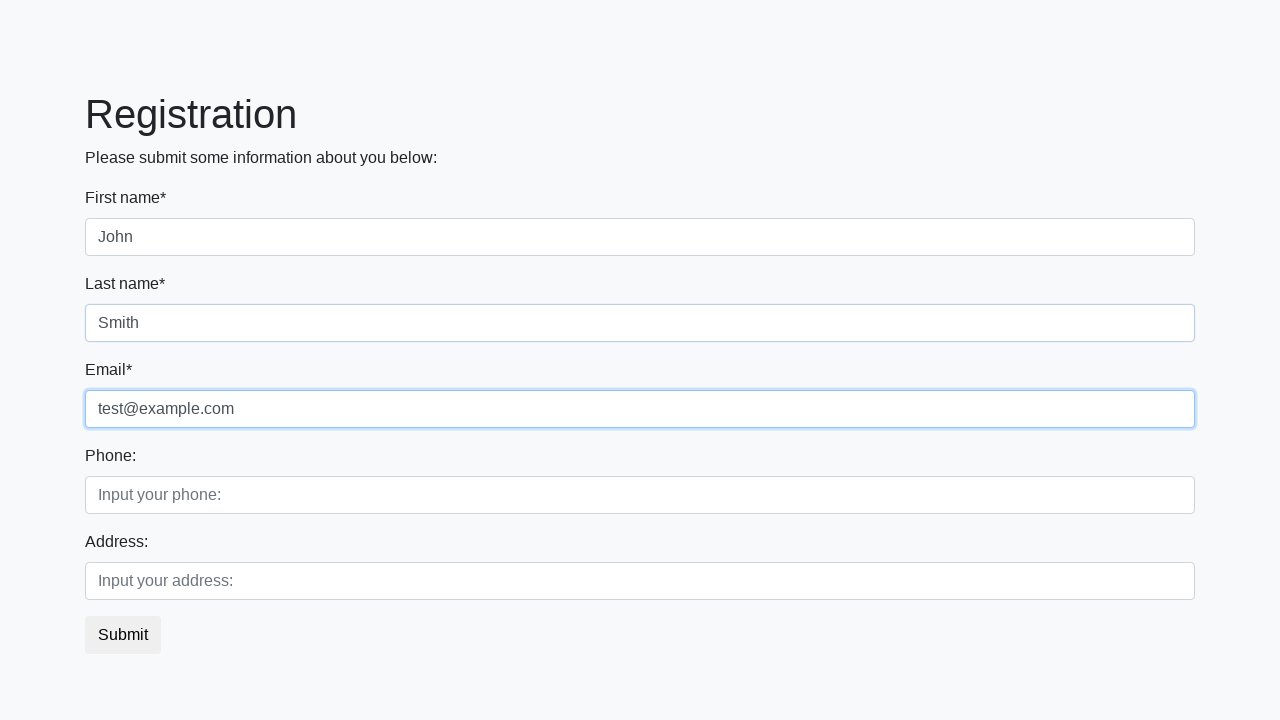

Clicked submit button to register at (123, 635) on button.btn
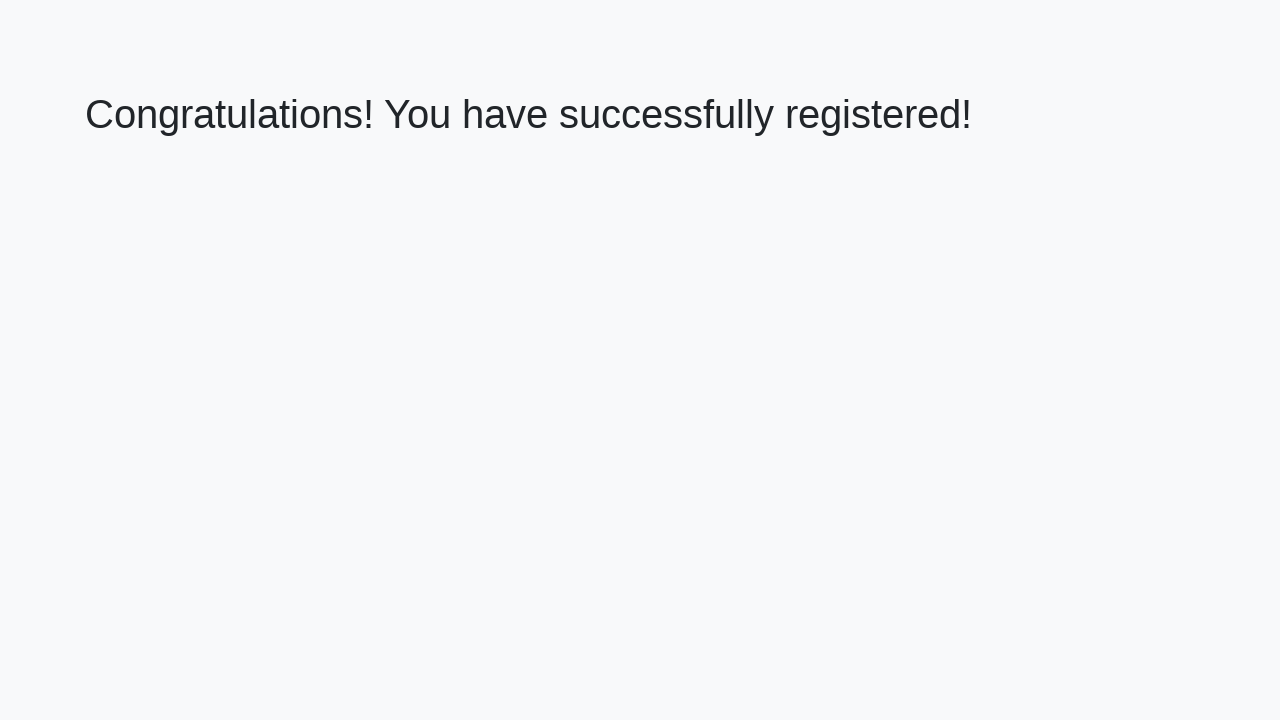

Success message heading loaded
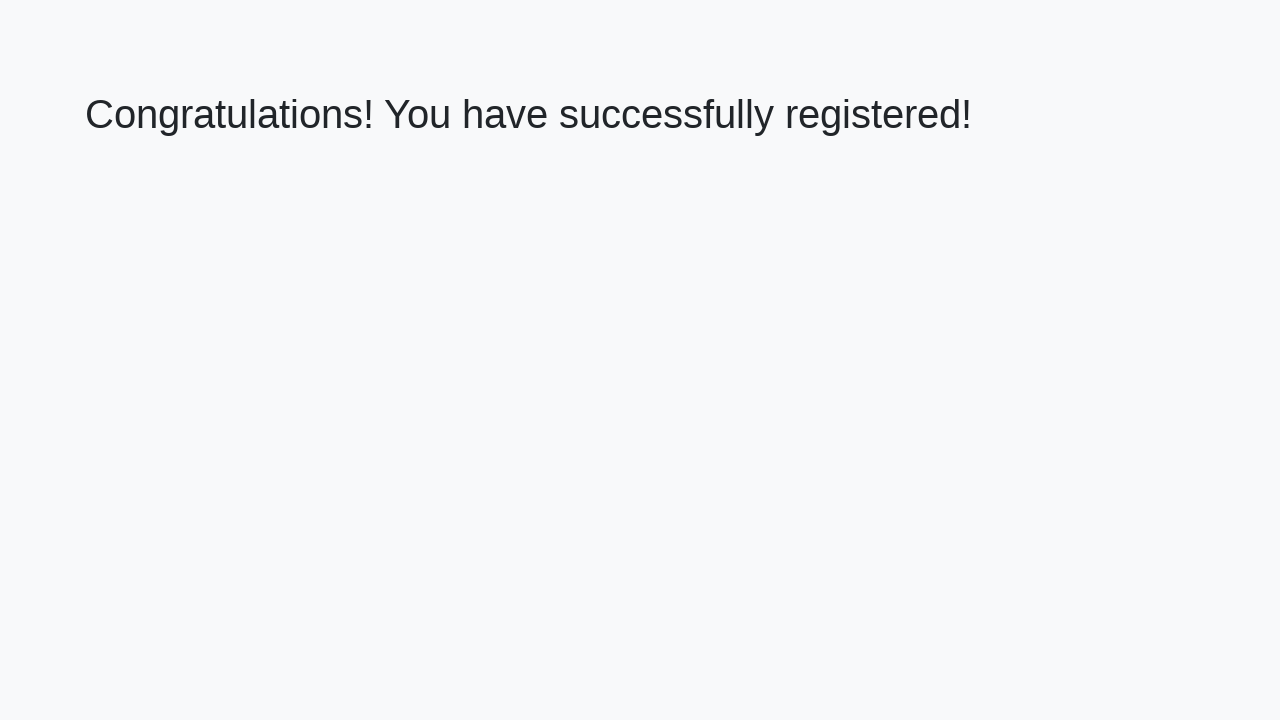

Retrieved success message text
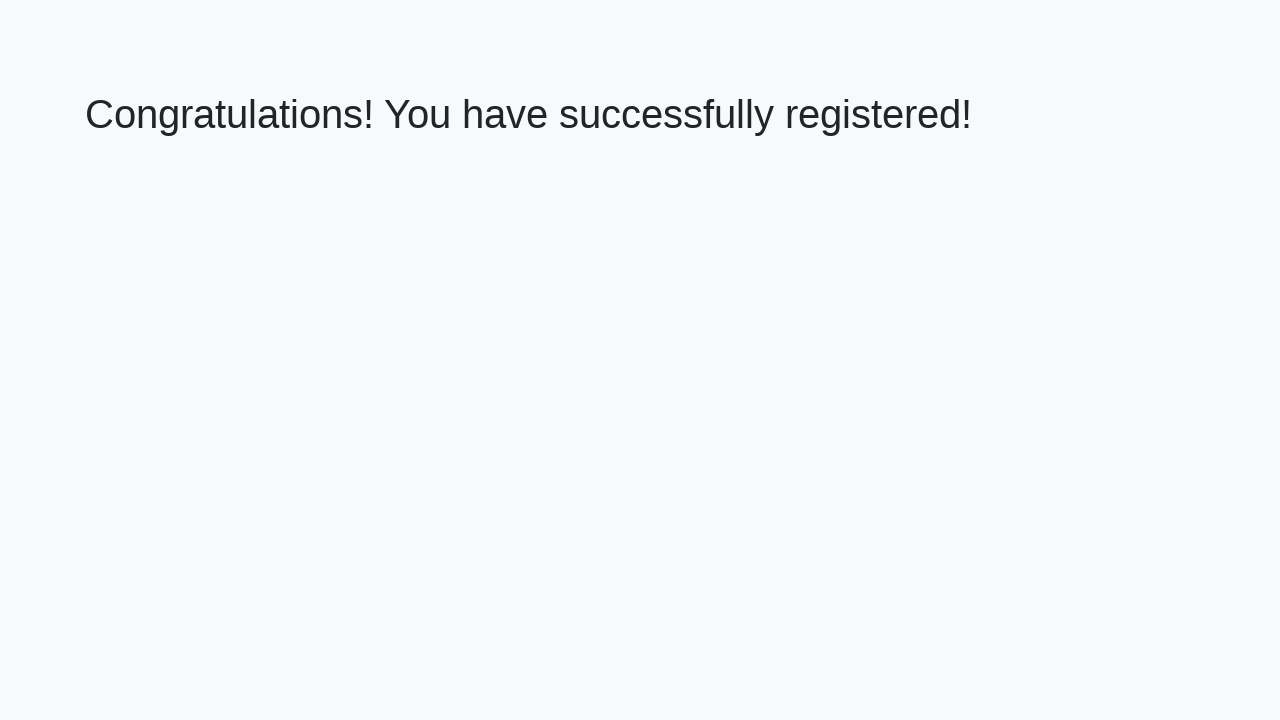

Verified success message matches expected text
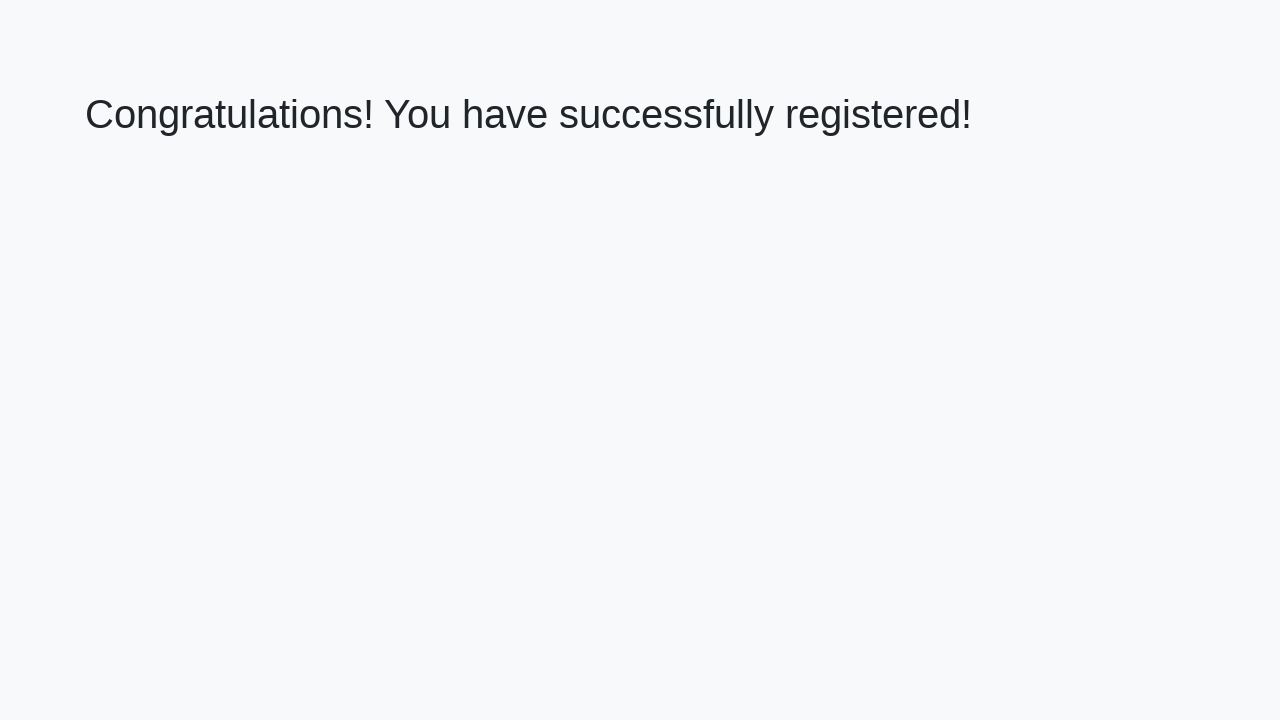

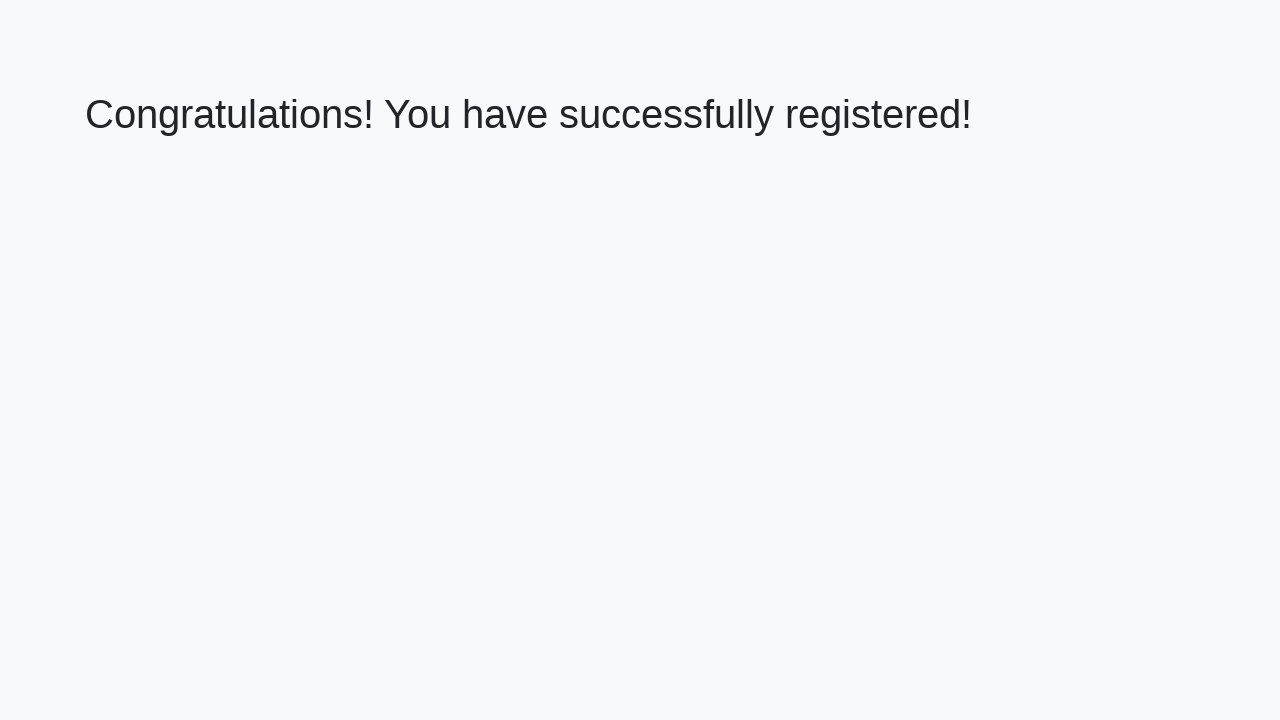